Tests the search functionality by accessing the search field and entering a search query

Starting URL: https://www.alura.com.br/

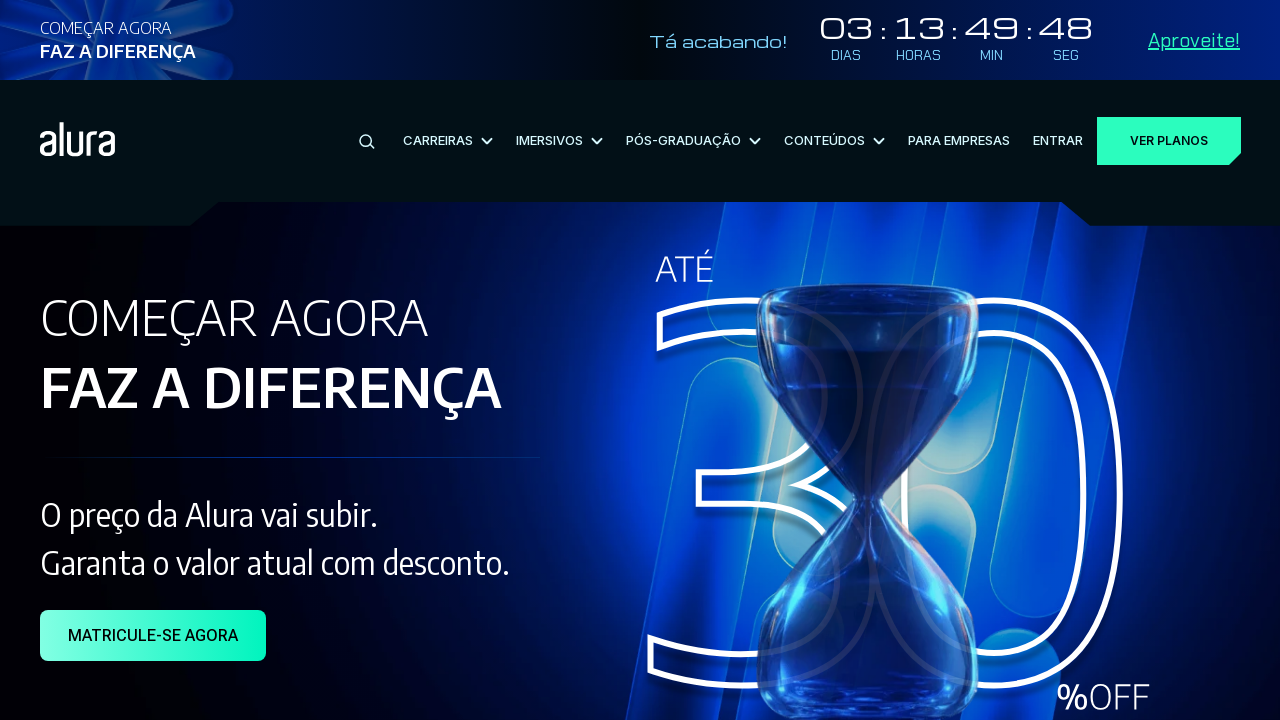

Clicked search button to open search field at (367, 141) on [data-search-button], .header-menu-search, button[aria-label*='search' i], butto
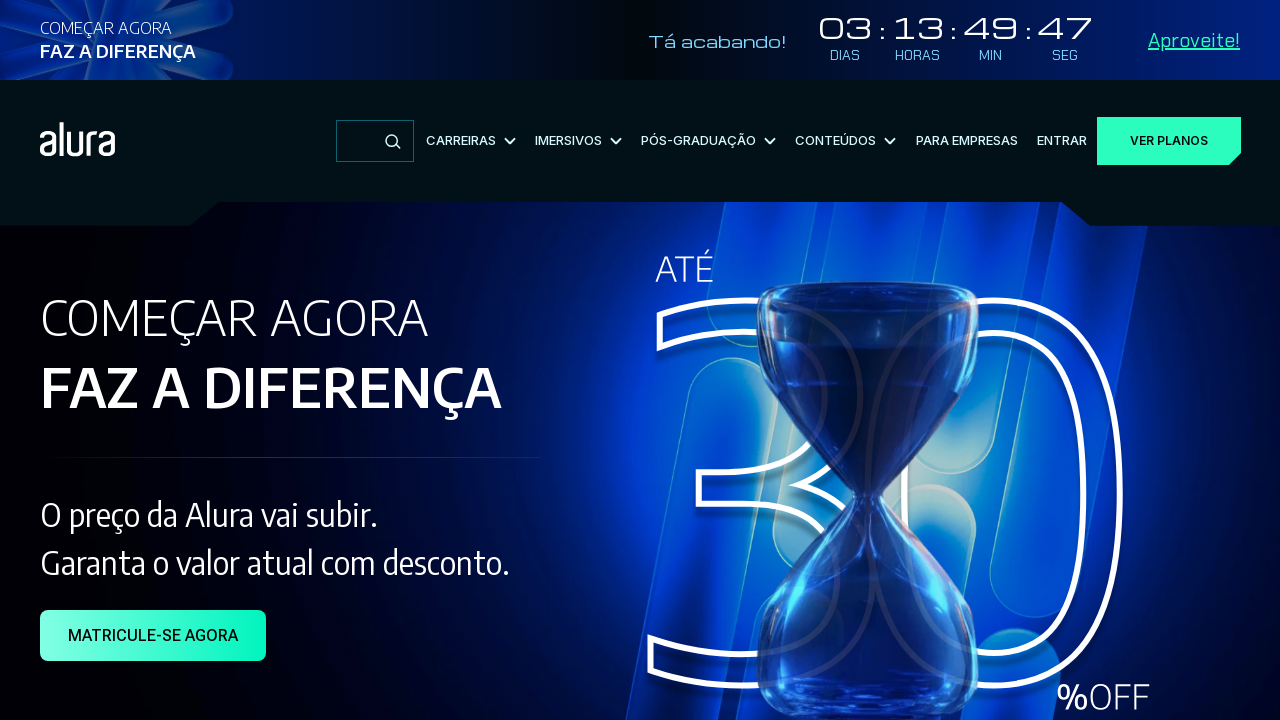

Filled search field with 'JAVA' query on input[type='search'], input[placeholder*='search' i], input[placeholder*='busca'
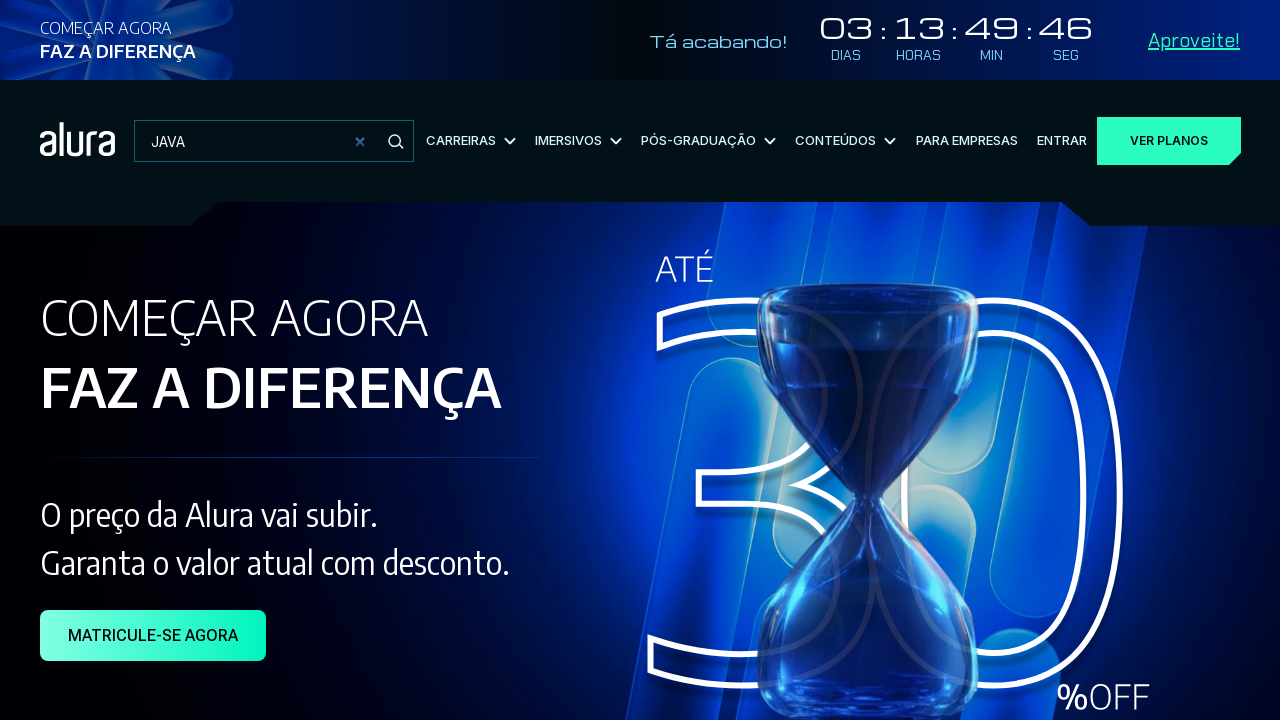

Pressed Enter to submit search query on input[type='search'], input[placeholder*='search' i], input[placeholder*='busca'
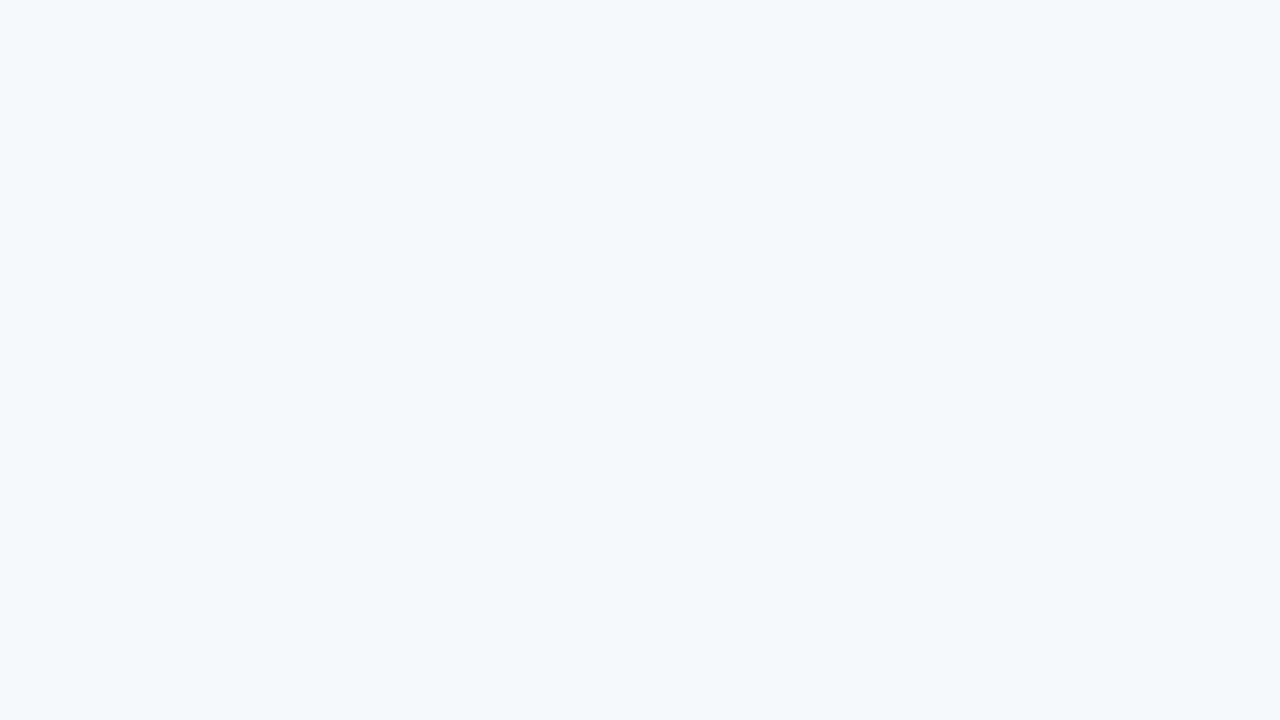

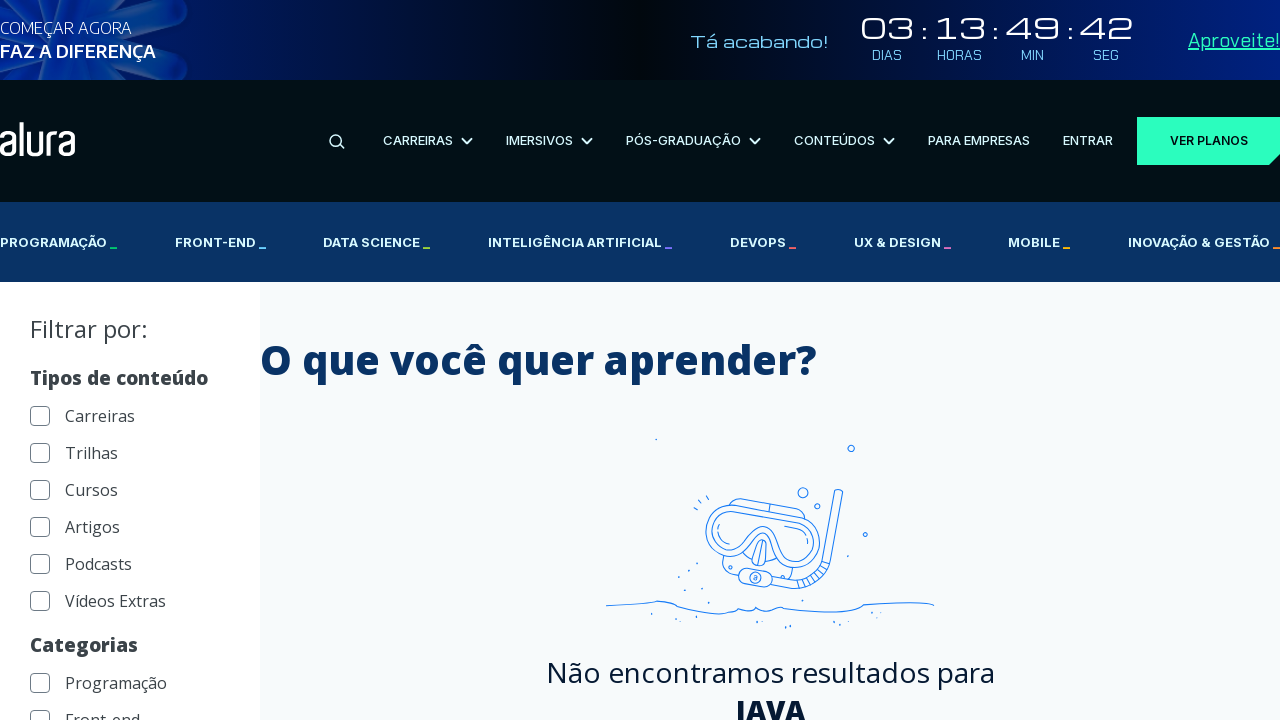